Tests opening a new tab and selecting a value from a dropdown in that tab

Starting URL: https://www.letskodeit.com/practice

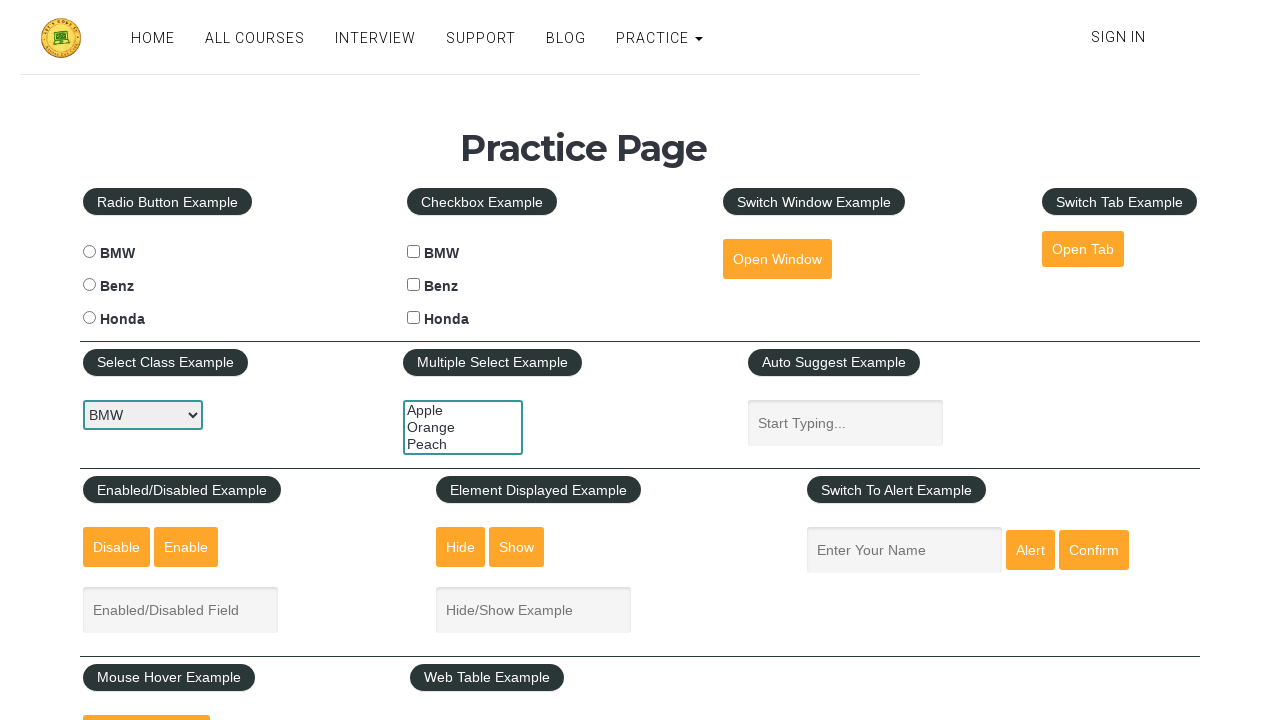

Clicked 'Open Tab' link to open new tab at (1083, 249) on a:has-text('Open Tab')
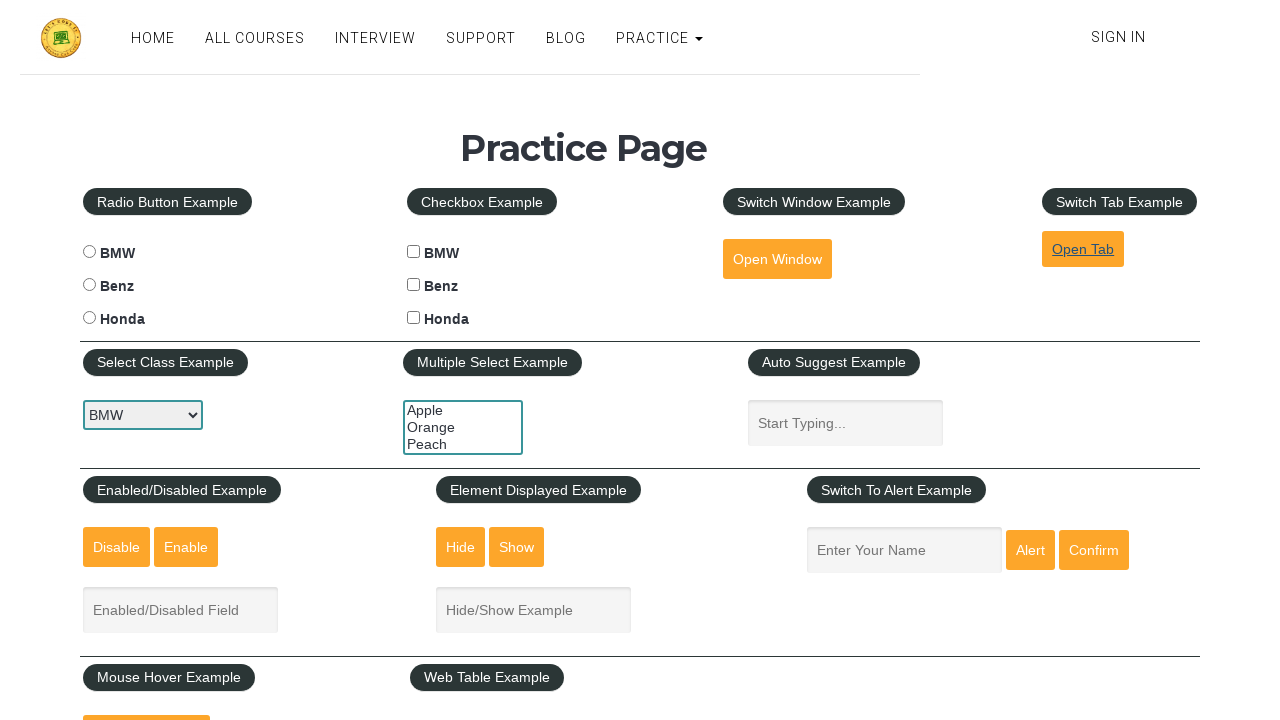

New tab loaded and ready
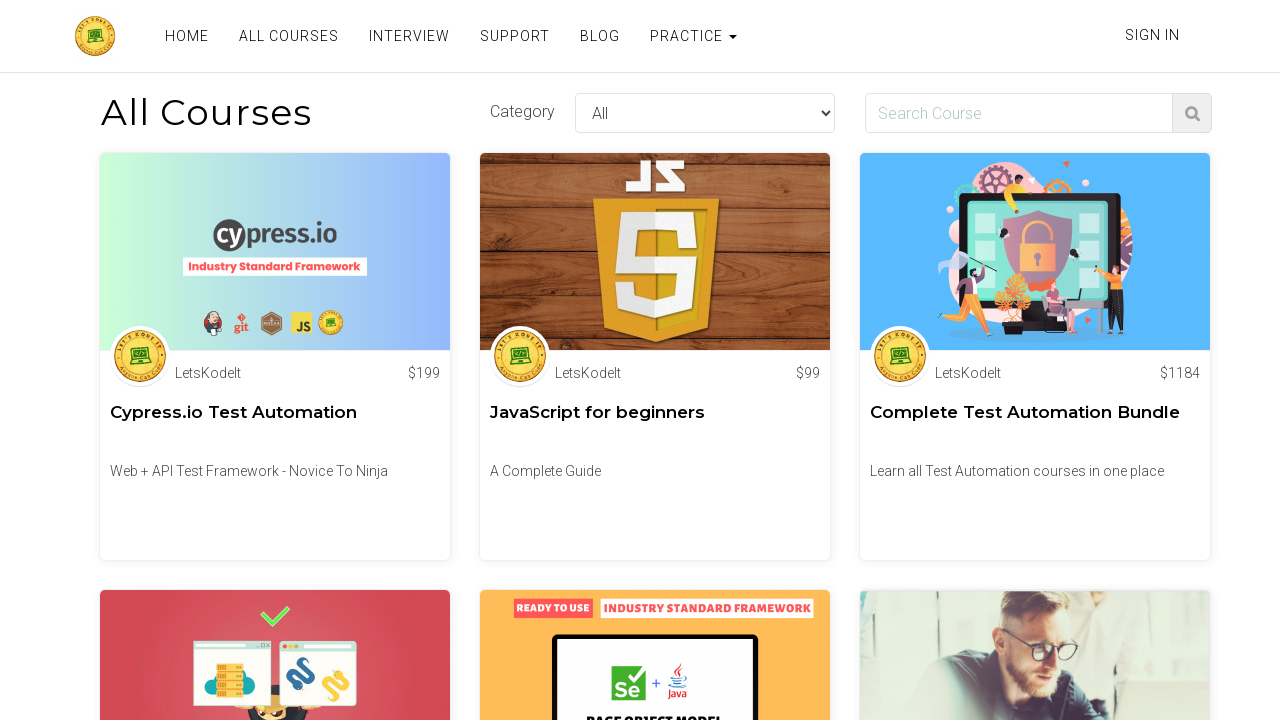

Selected category value '1606' from dropdown in new tab on select[name='categories']
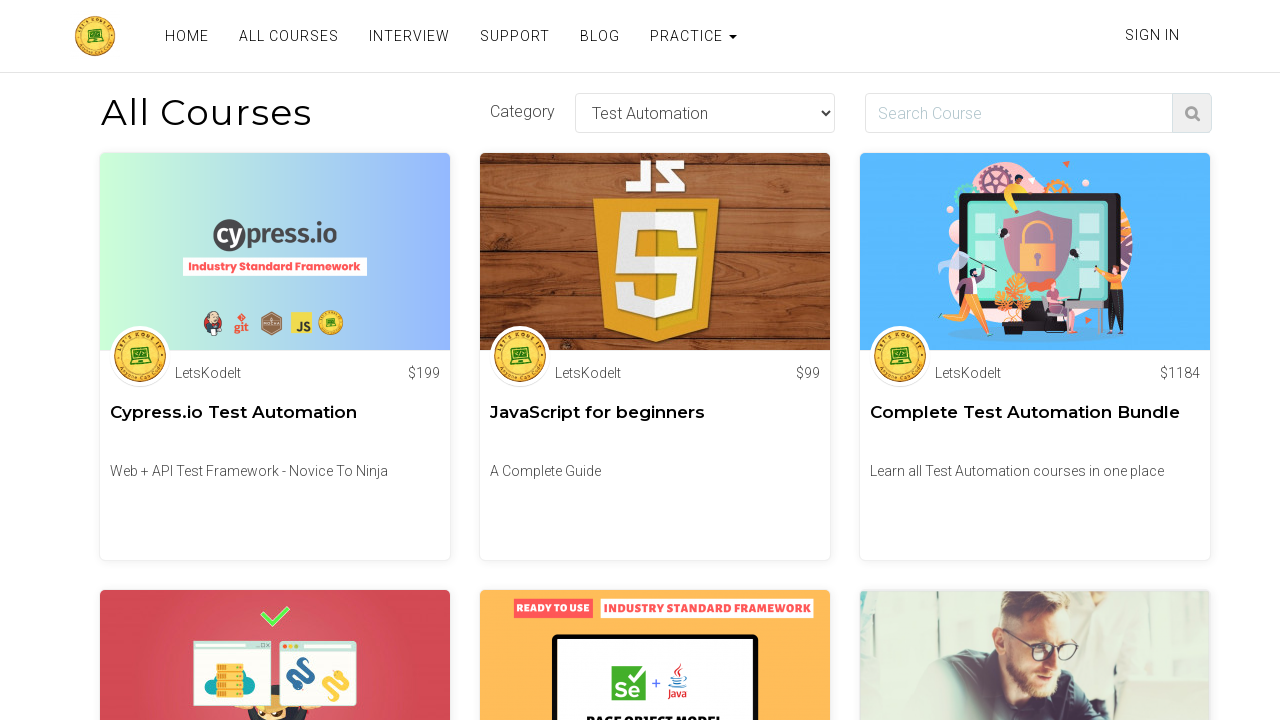

Closed the new tab
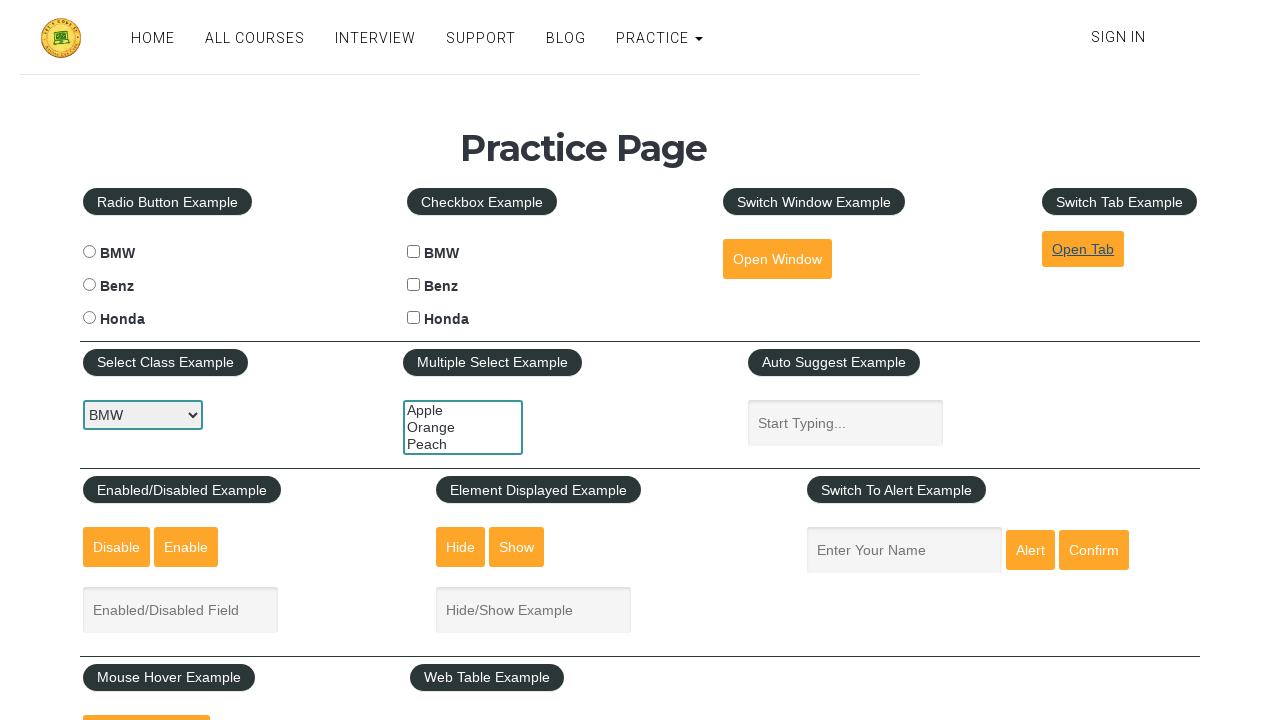

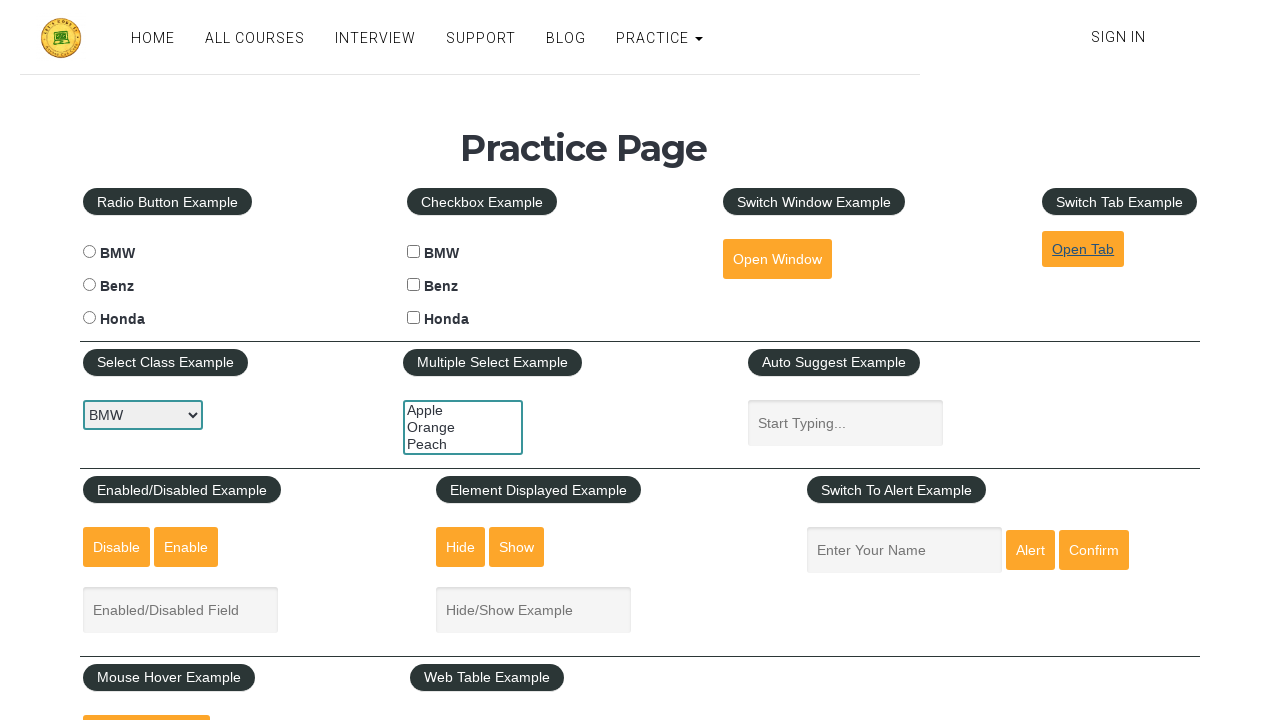